Tests the search functionality on Meesho e-commerce website by entering a search term "tshirt" in the search input field

Starting URL: https://www.meesho.com/

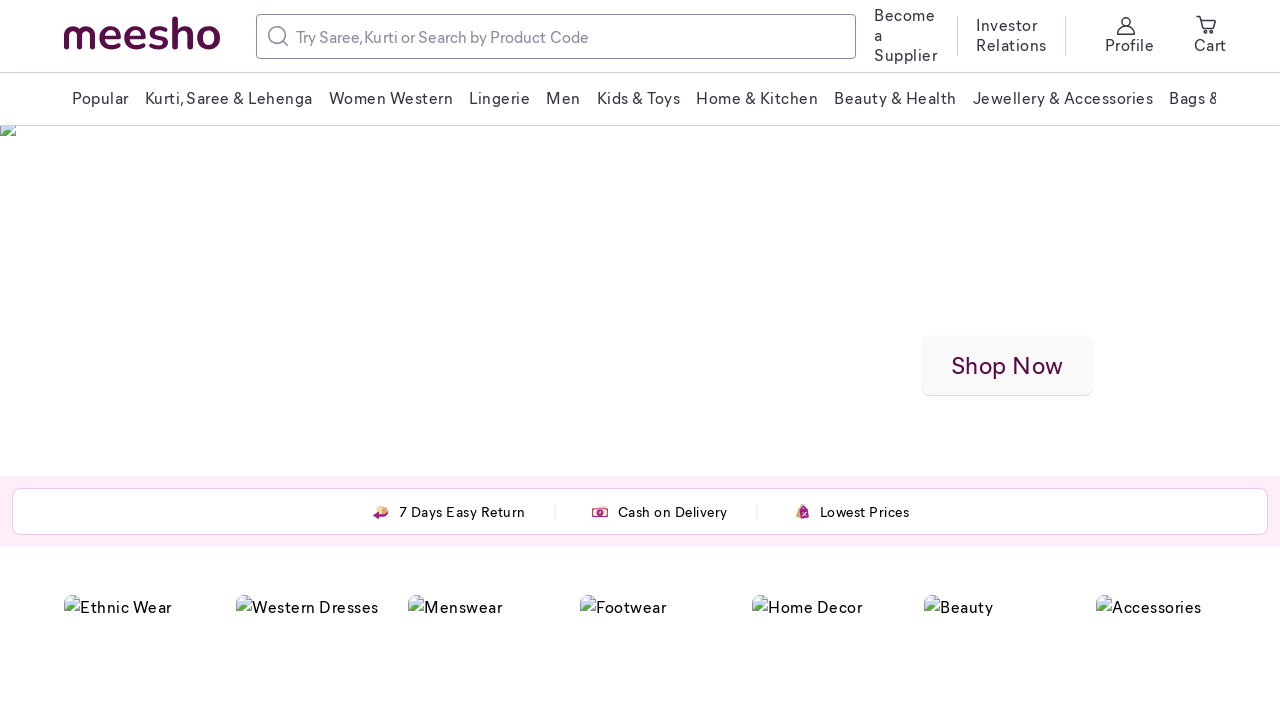

Navigated to Meesho e-commerce website
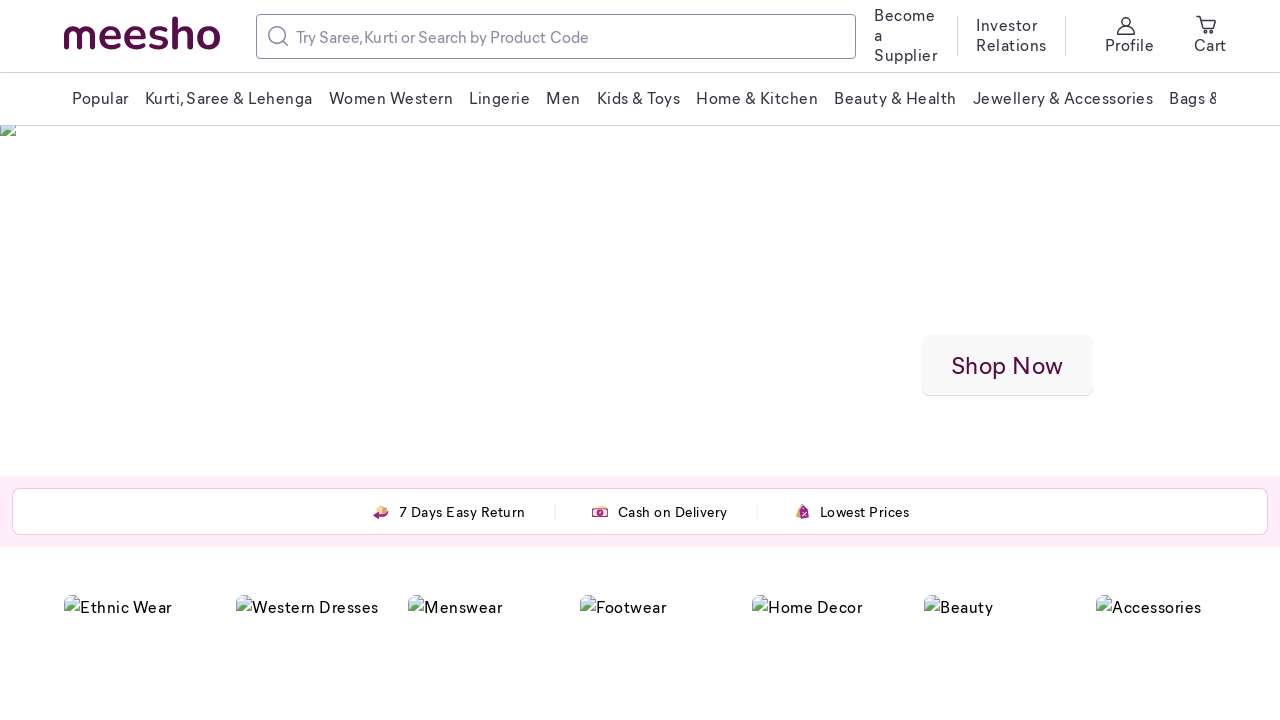

Filled search field with 'tshirt' on input[placeholder='Try Saree, Kurti or Search by Product Code']
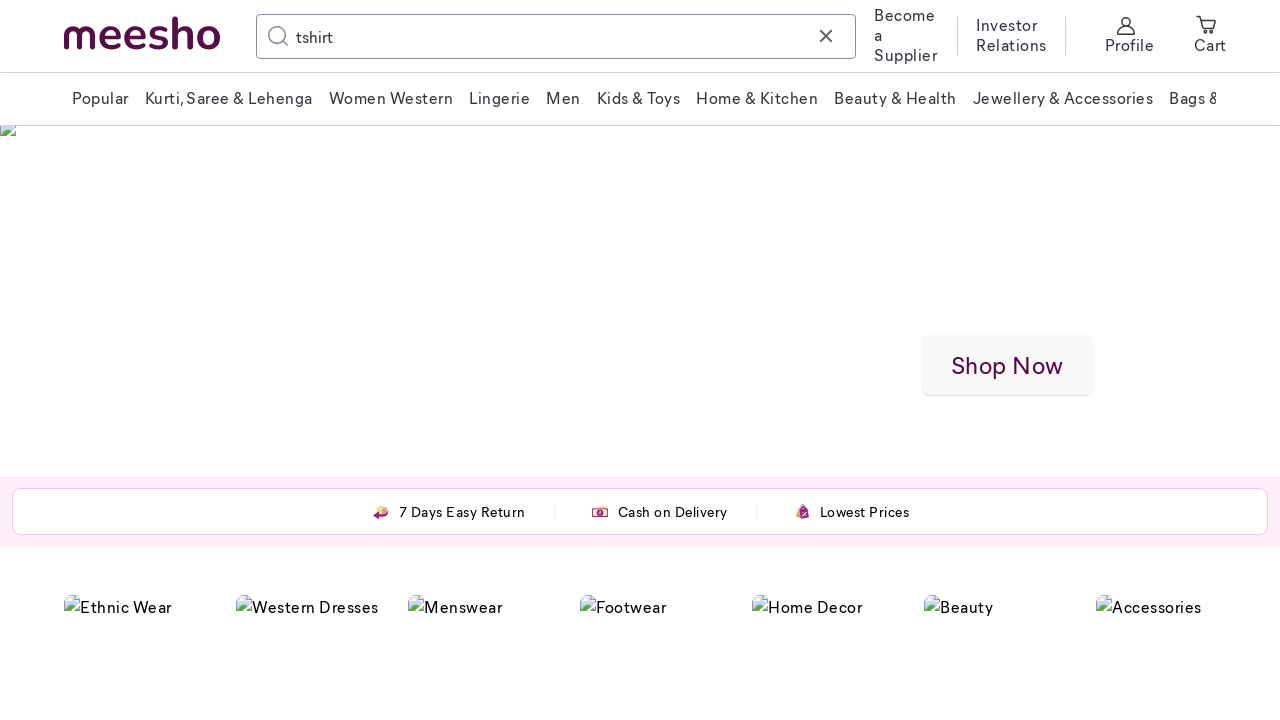

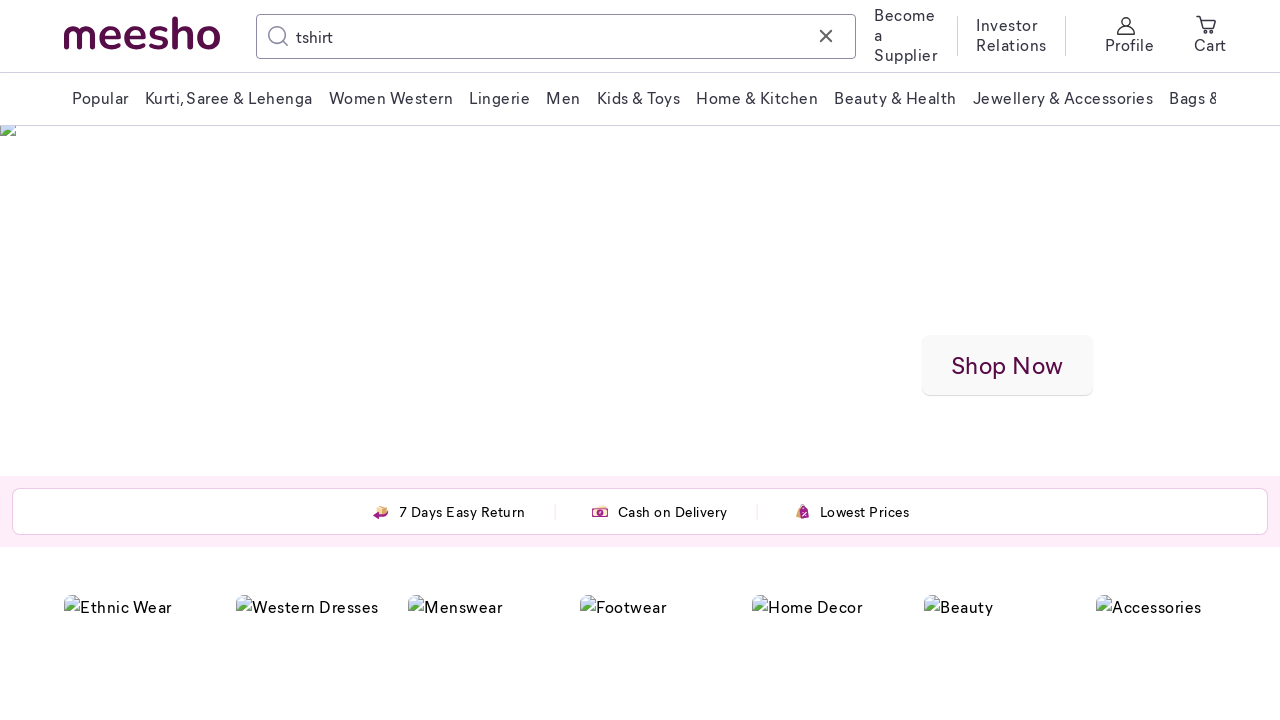